Navigates to the Classic FreeCRM homepage and waits for the page to load

Starting URL: https://classic.freecrm.com/

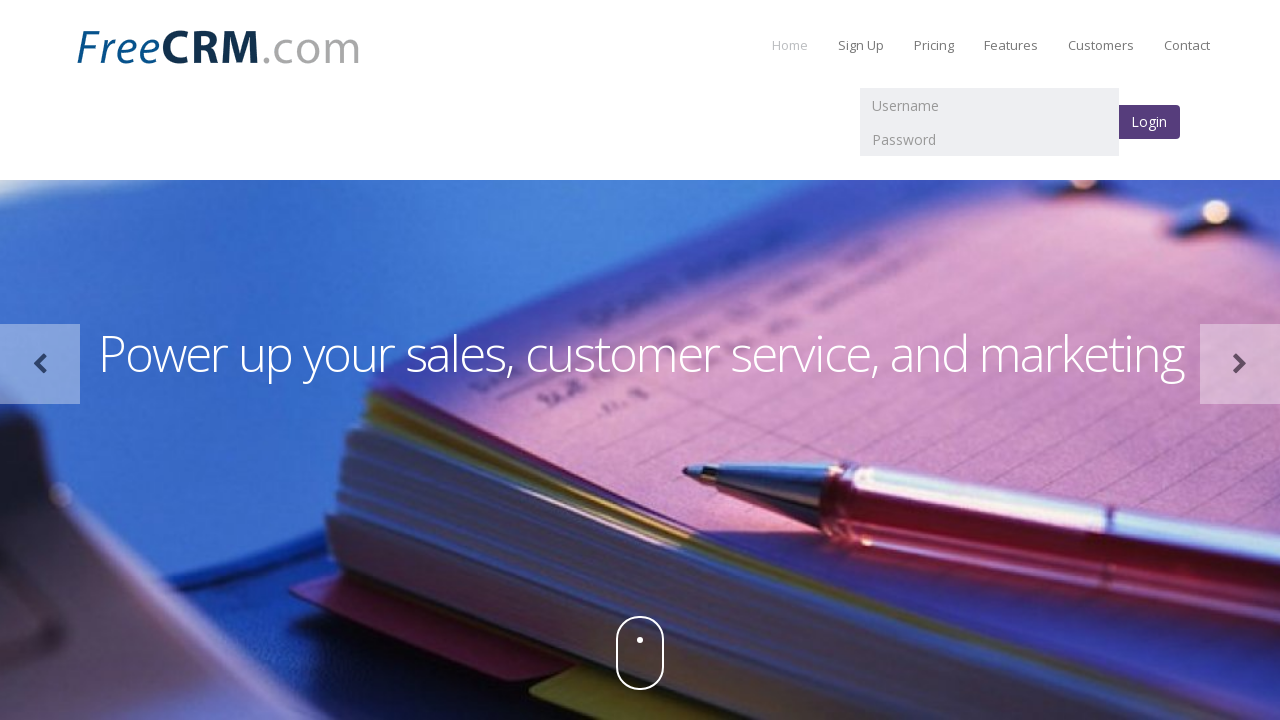

Waited for page to reach domcontentloaded state on Classic FreeCRM homepage
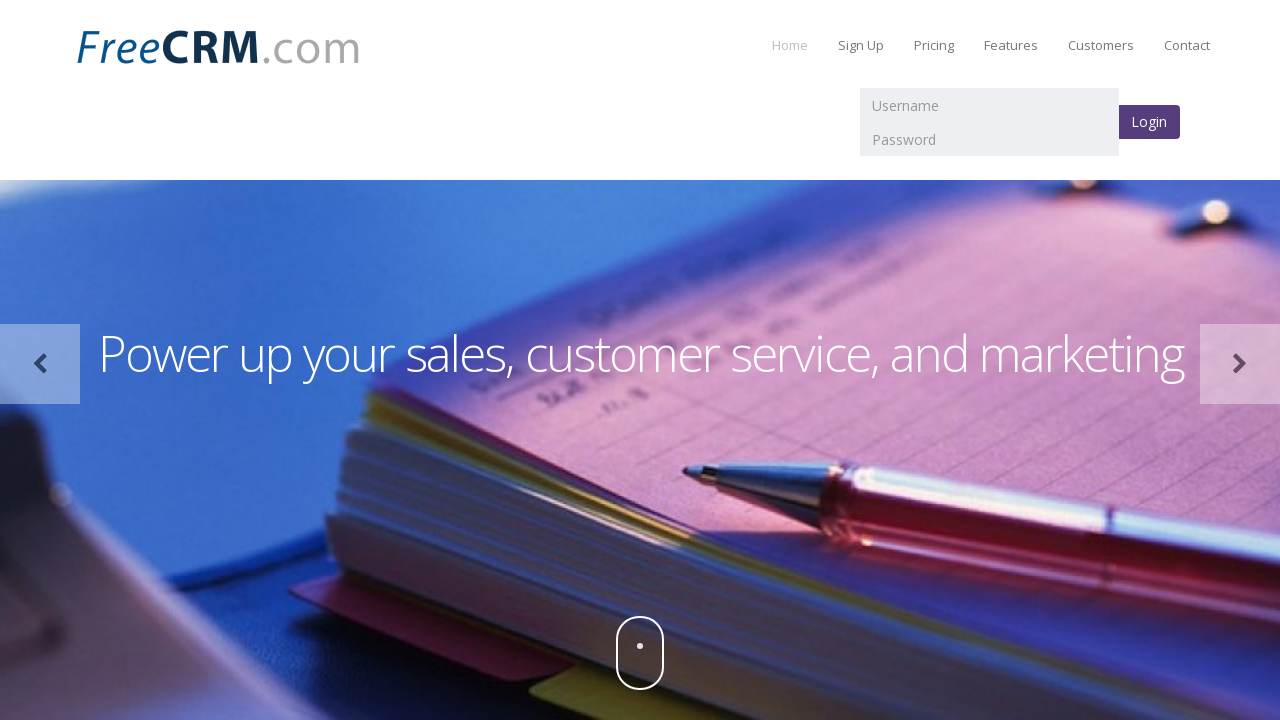

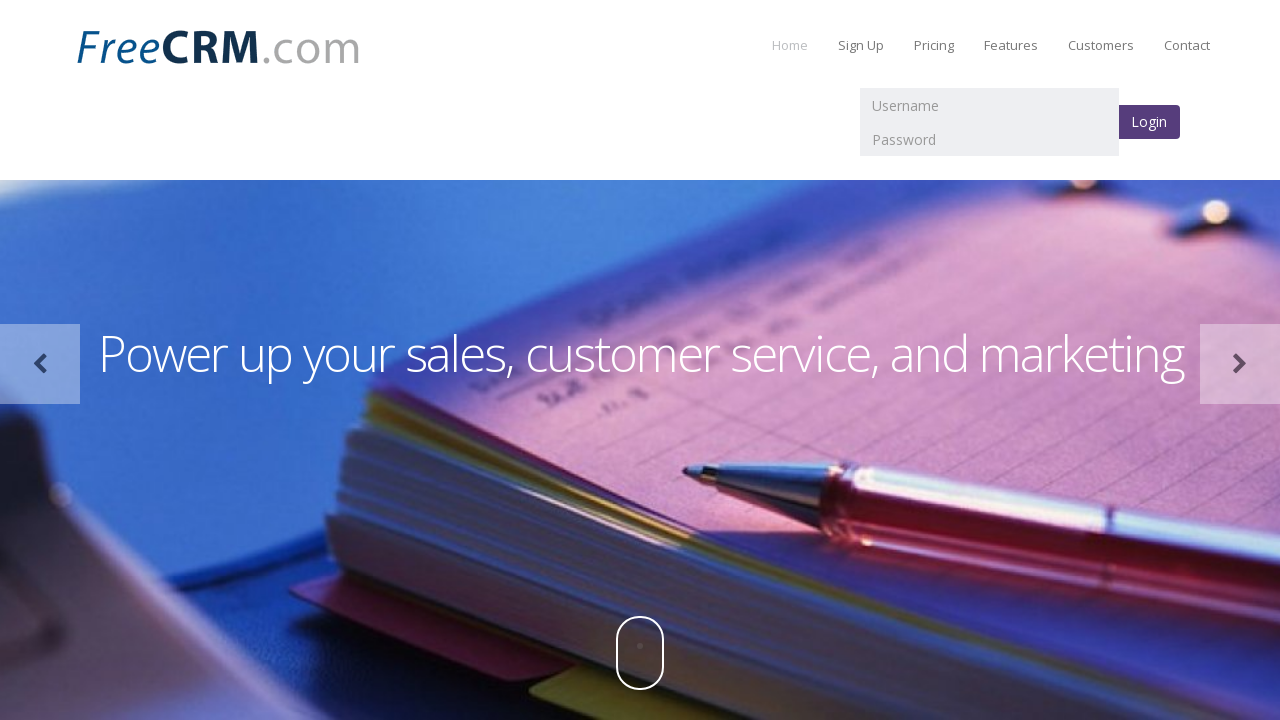